Tests the comment input functionality on the Sauce Labs Guinea Pig demo page by submitting a random comment and verifying it appears on the page

Starting URL: https://saucelabs.com/test/guinea-pig

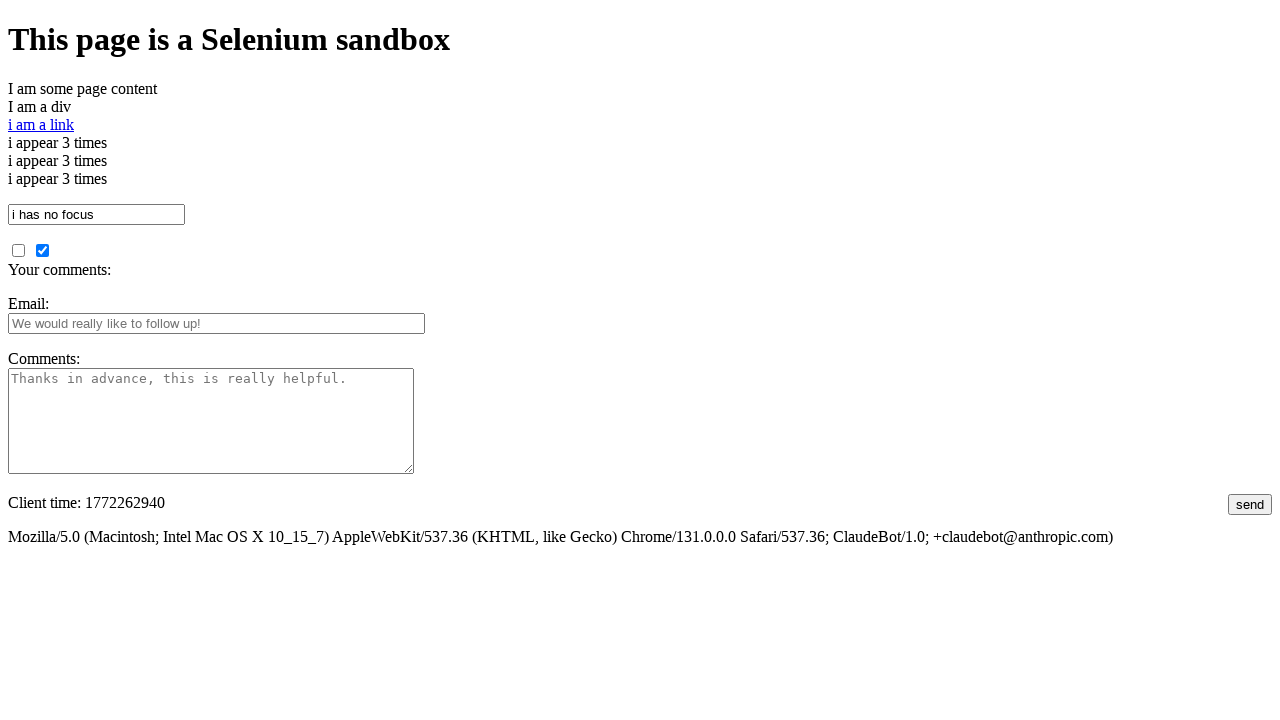

Generated random UUID comment text
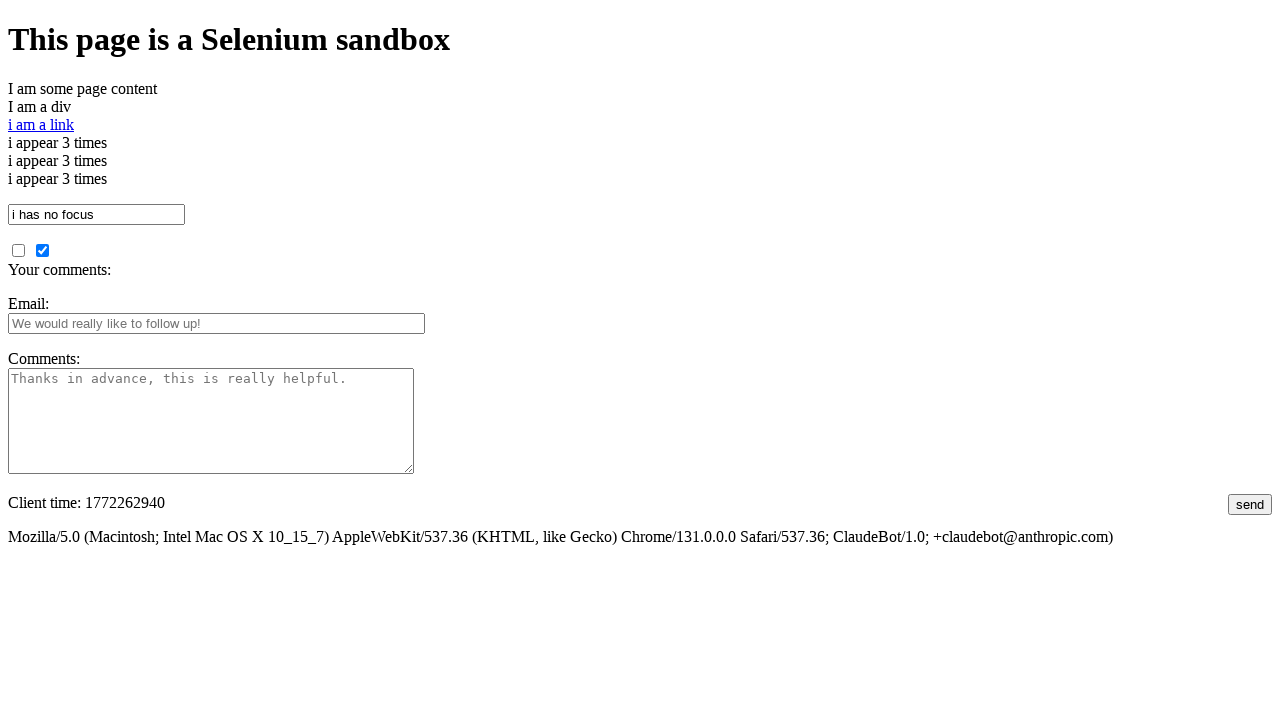

Filled comment input field with text: 720257ca-f796-46e5-a31e-e18938ed9c6b on #comments
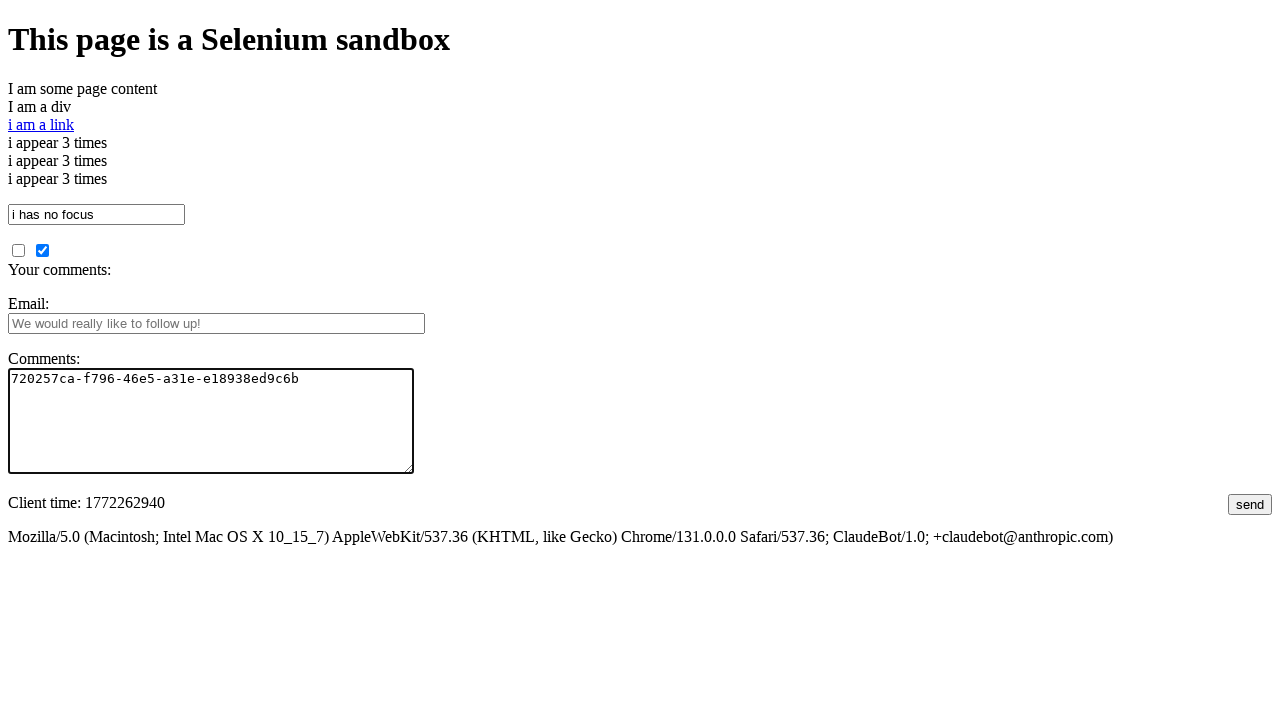

Clicked submit button to post comment at (1250, 504) on #submit
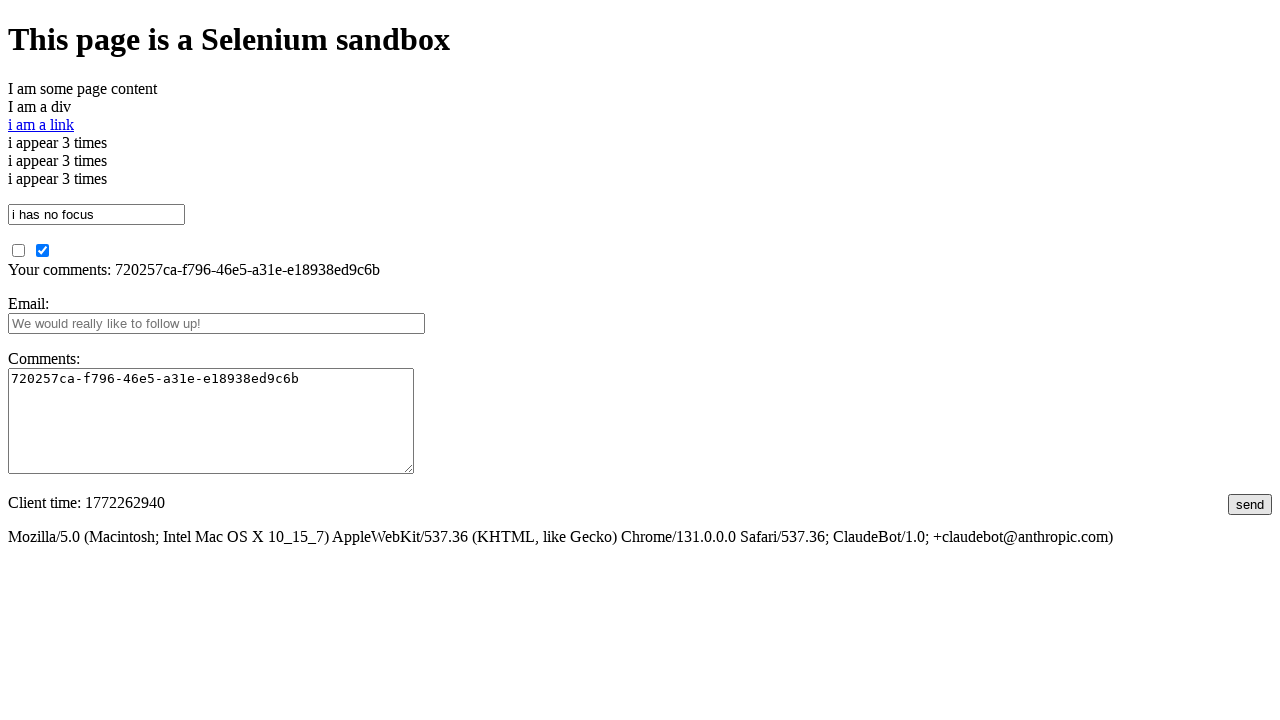

Waited for comment to appear in submitted comments section
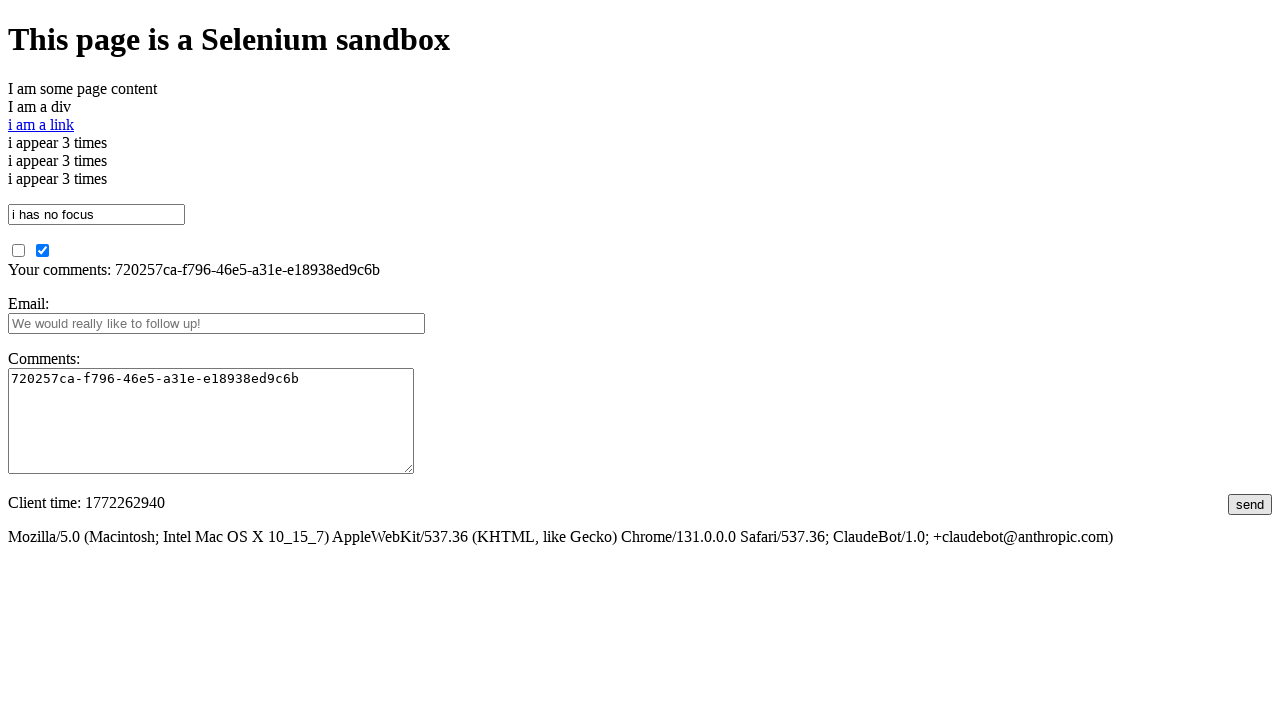

Retrieved submitted comment text from page
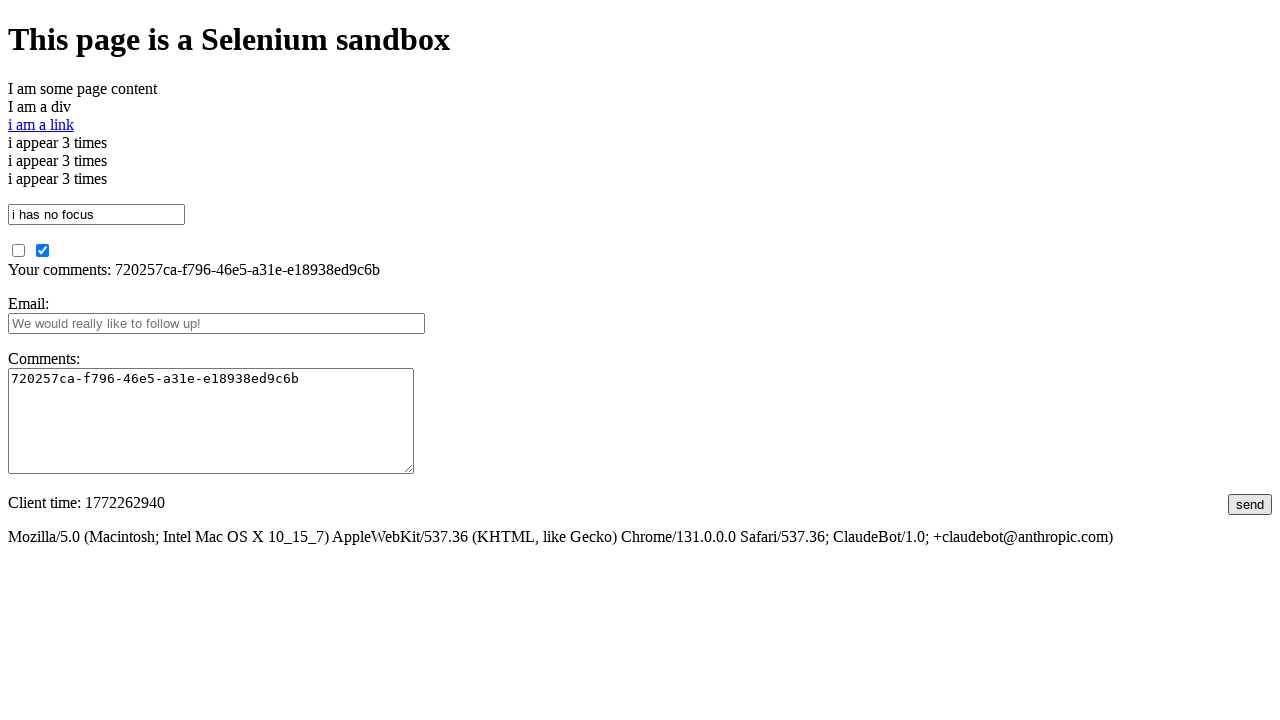

Verified that submitted comment appears on page
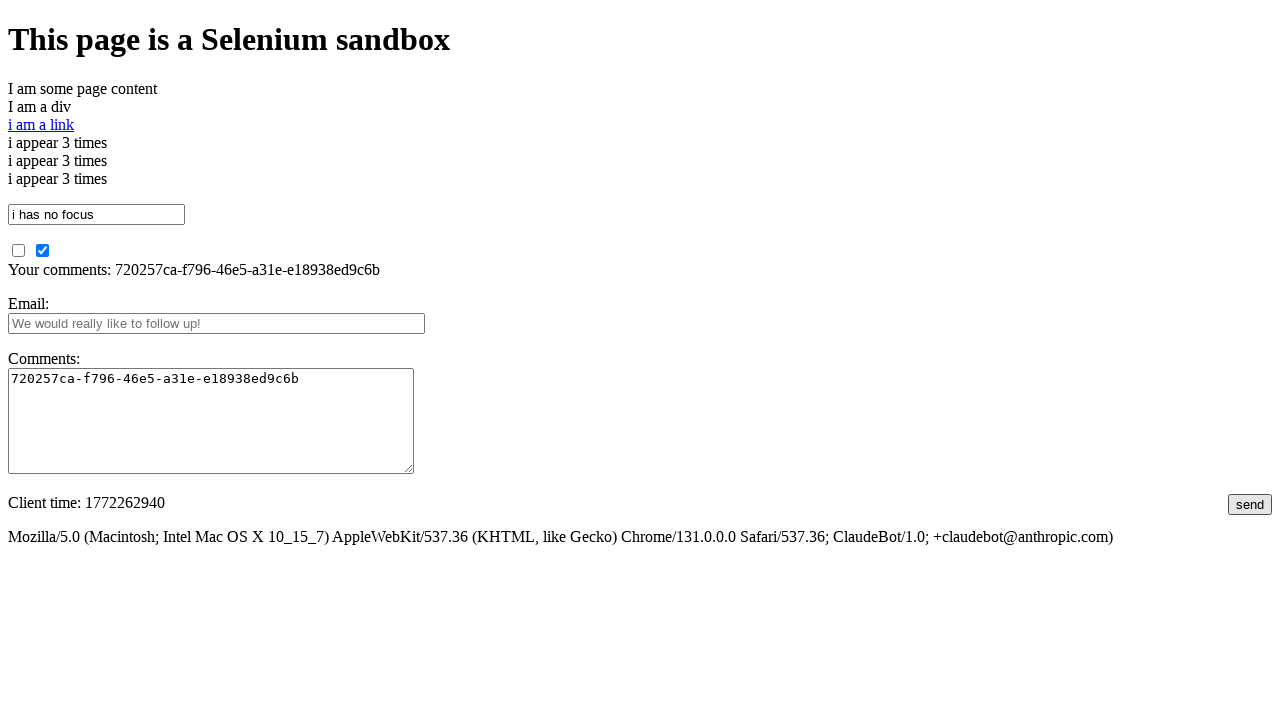

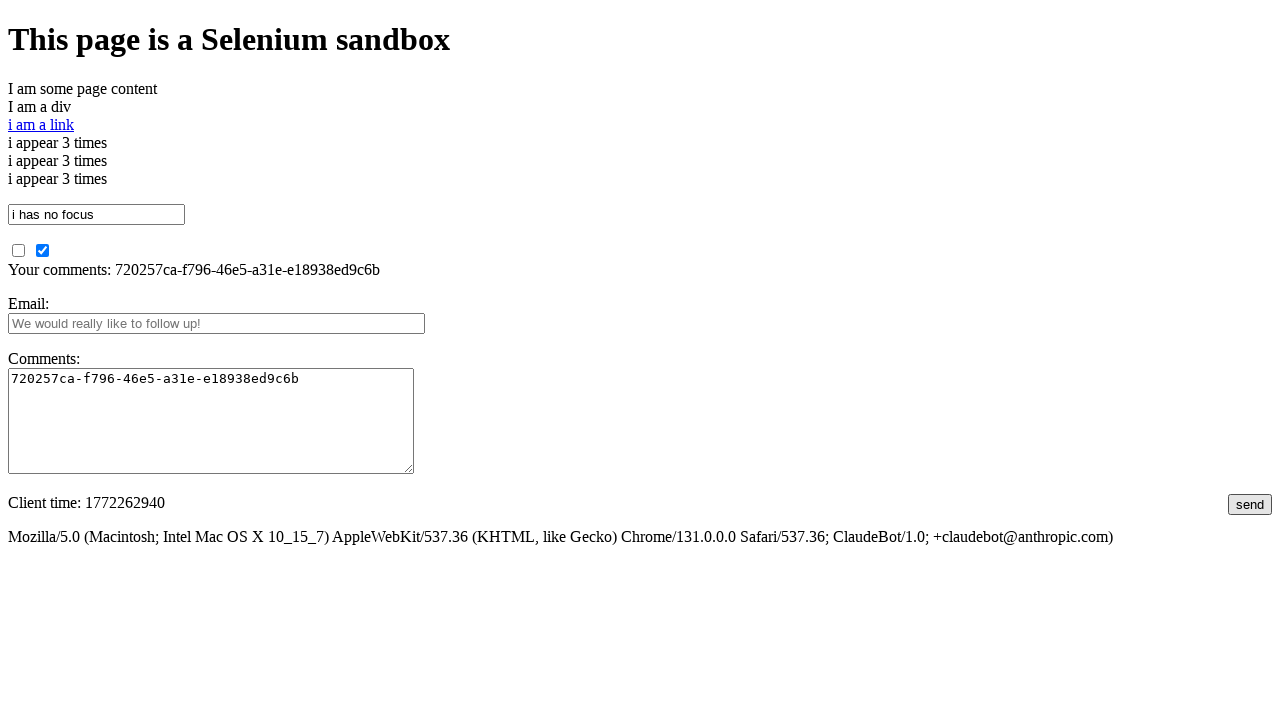